Tests infinite scroll functionality by scrolling down the page until the tenth paragraph becomes visible

Starting URL: https://the-internet.herokuapp.com/infinite_scroll

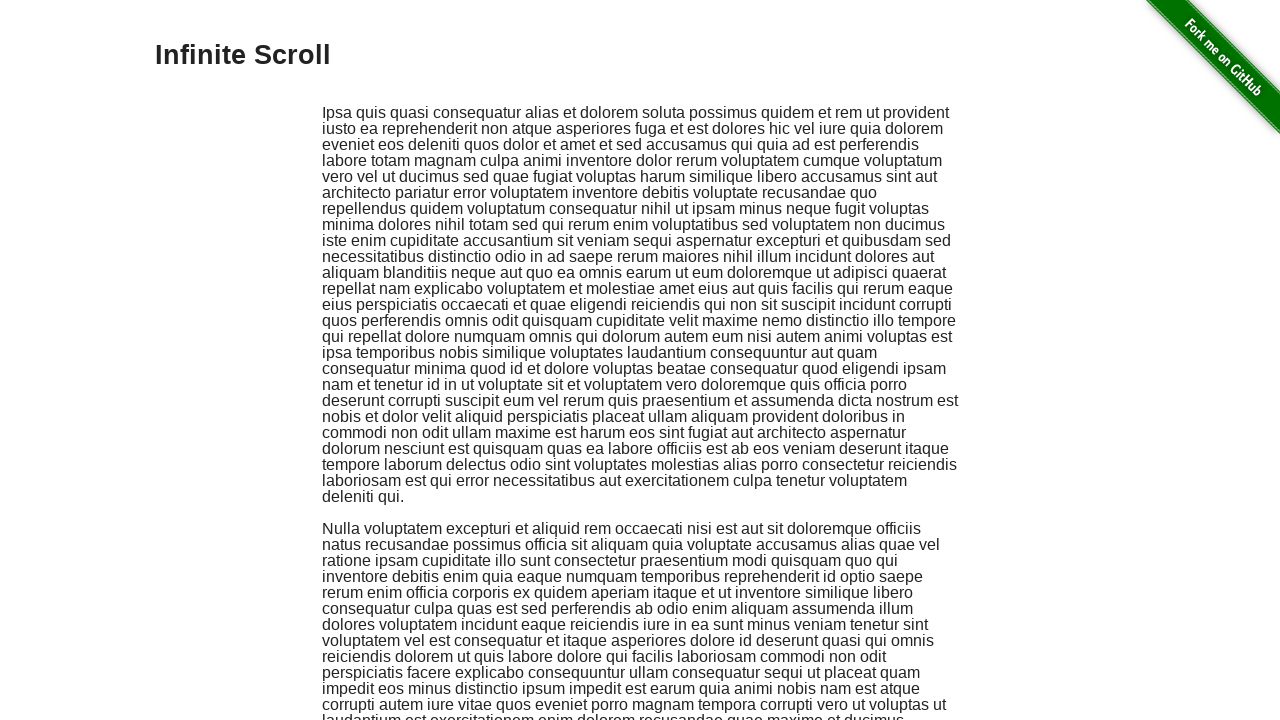

Waited for initial infinite scroll container to load
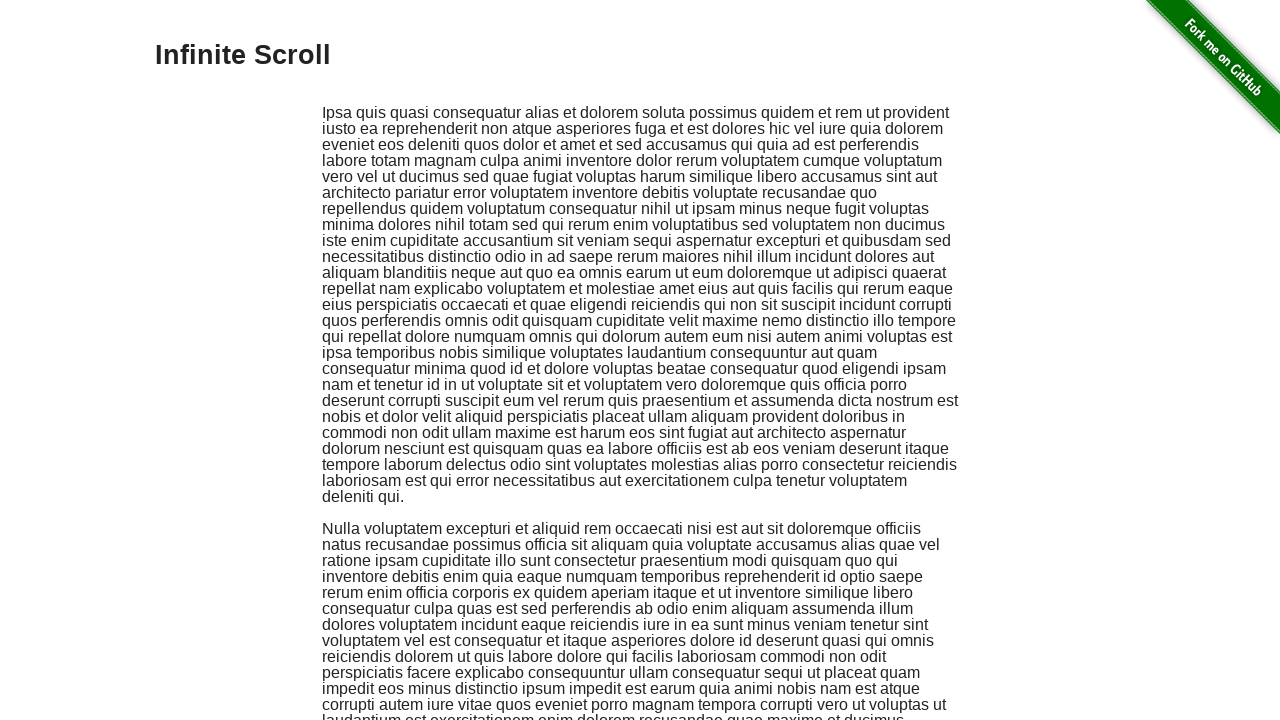

Scrolled to bottom of page (iteration 1)
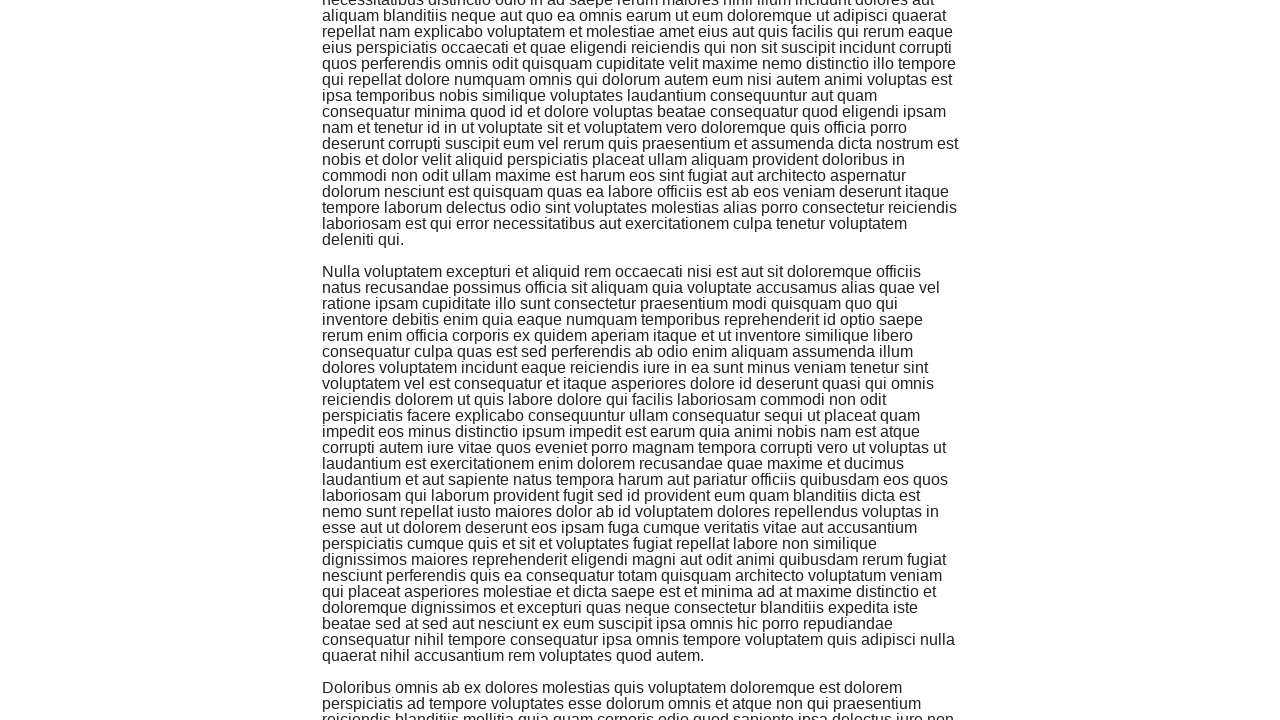

Waited 500ms for new content to load
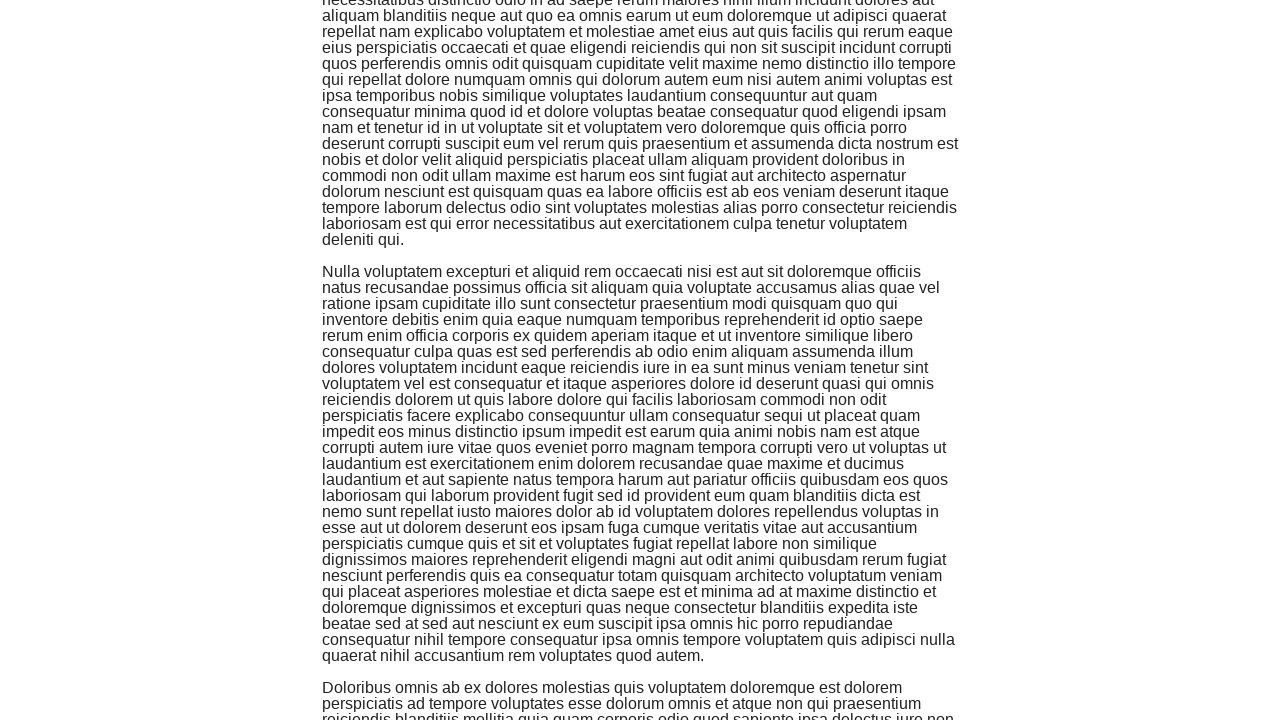

Checked paragraph count: 3 paragraphs found
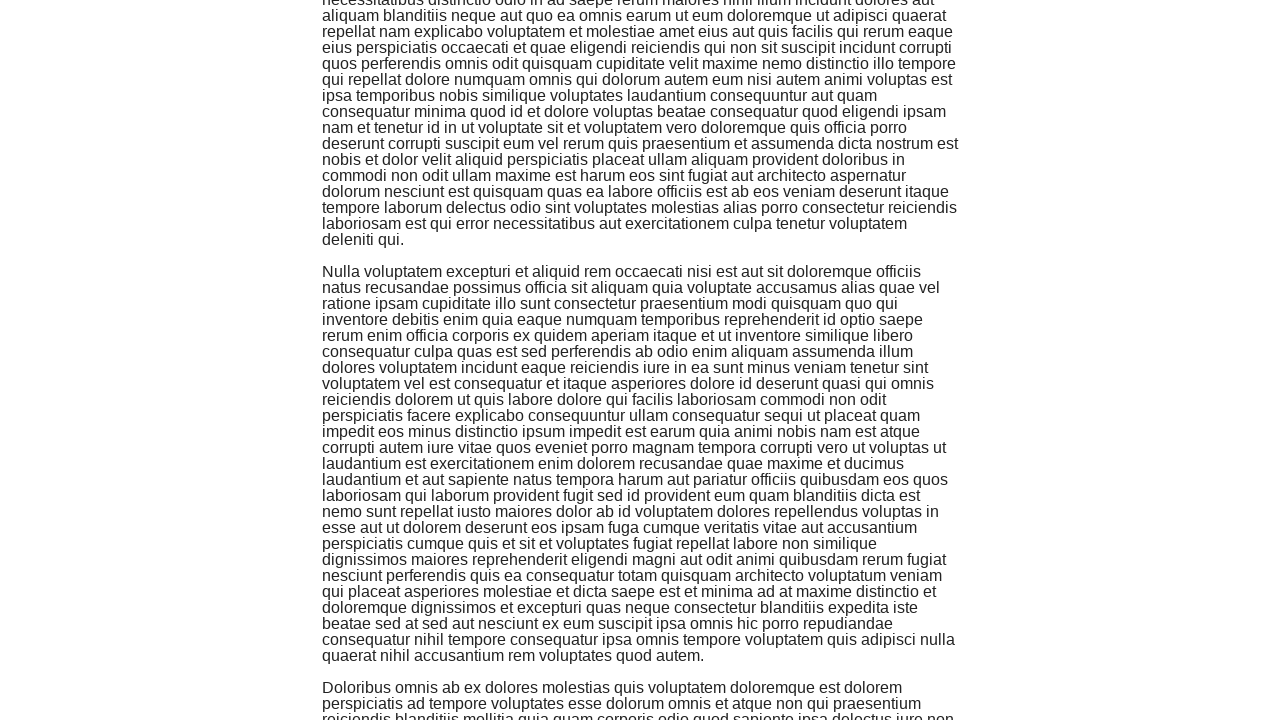

Scrolled to bottom of page (iteration 2)
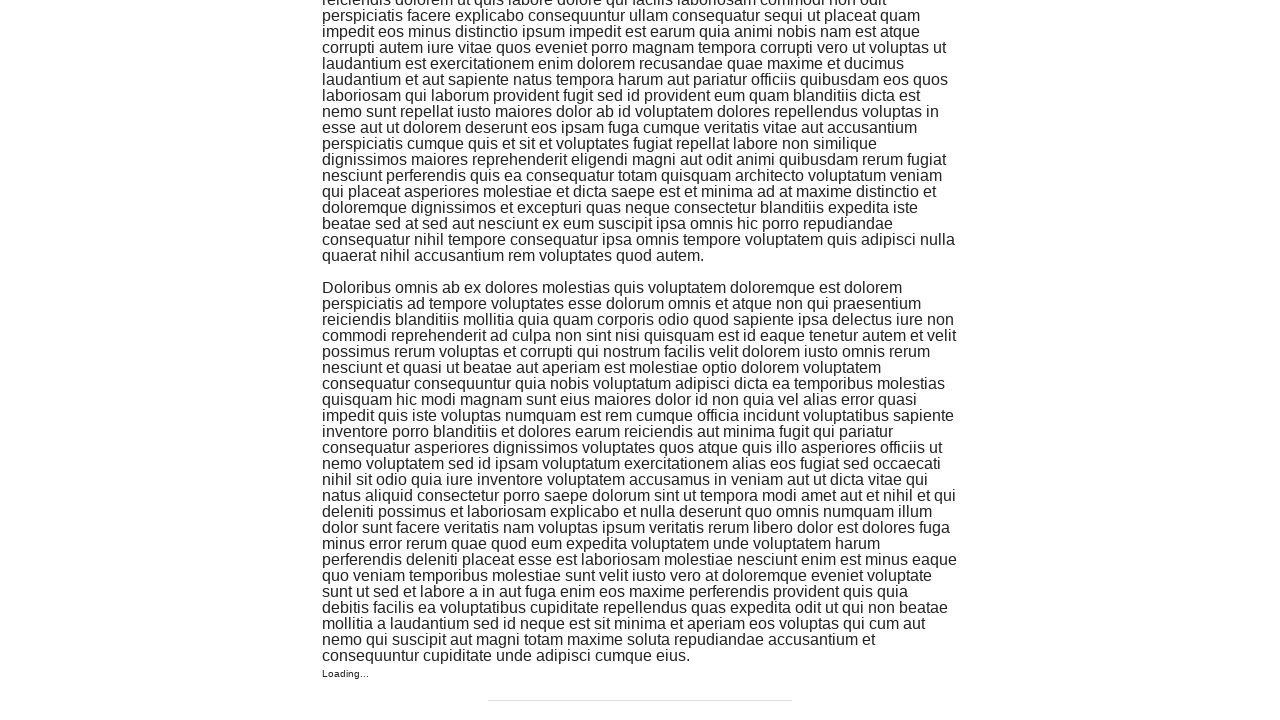

Waited 500ms for new content to load
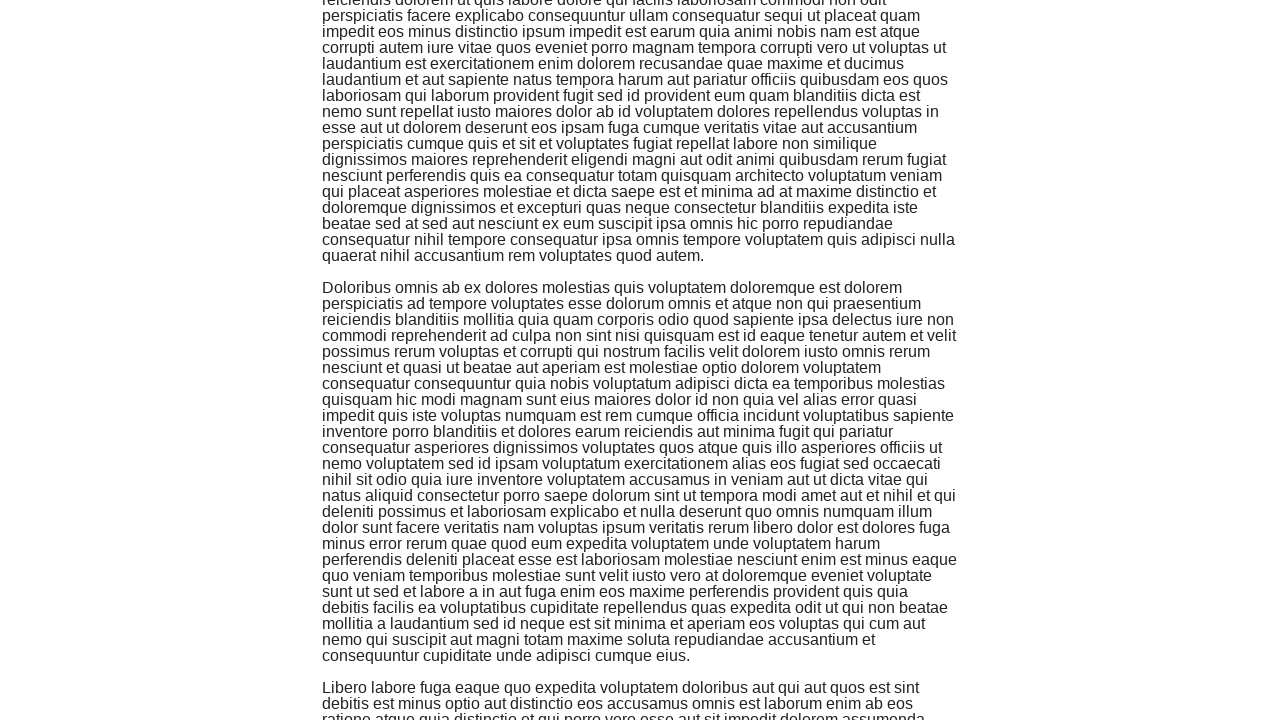

Checked paragraph count: 4 paragraphs found
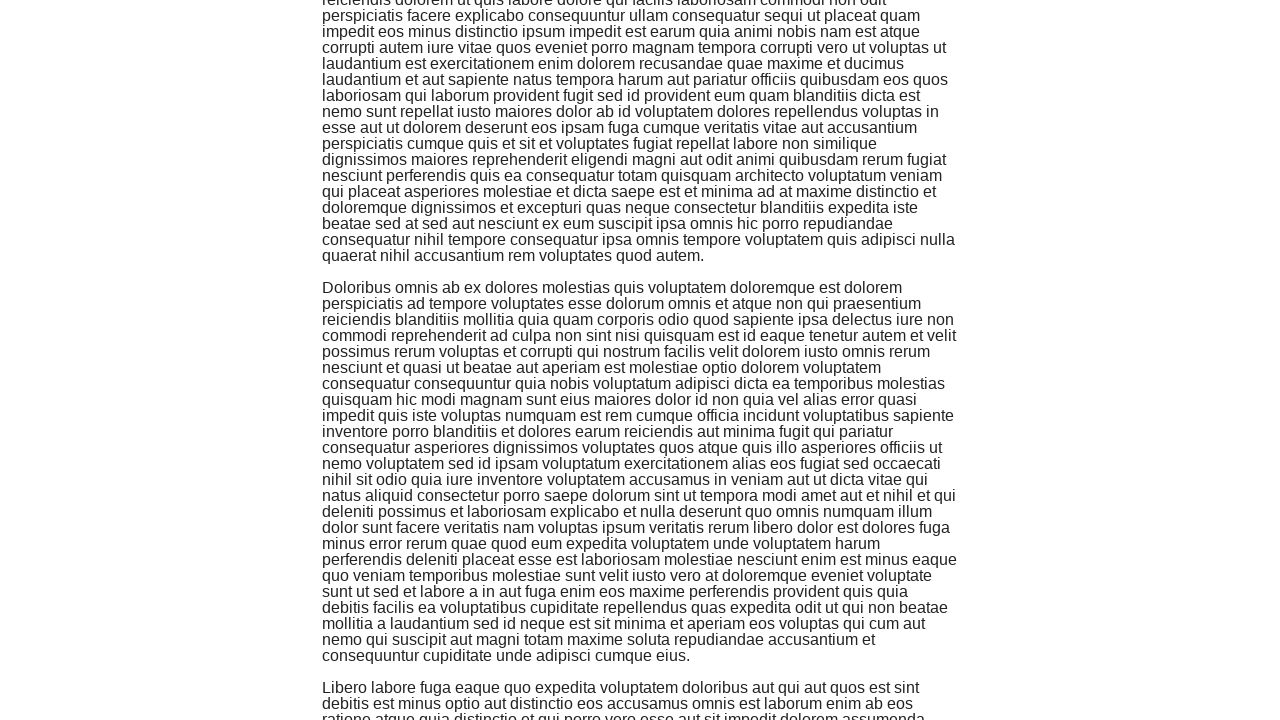

Scrolled to bottom of page (iteration 3)
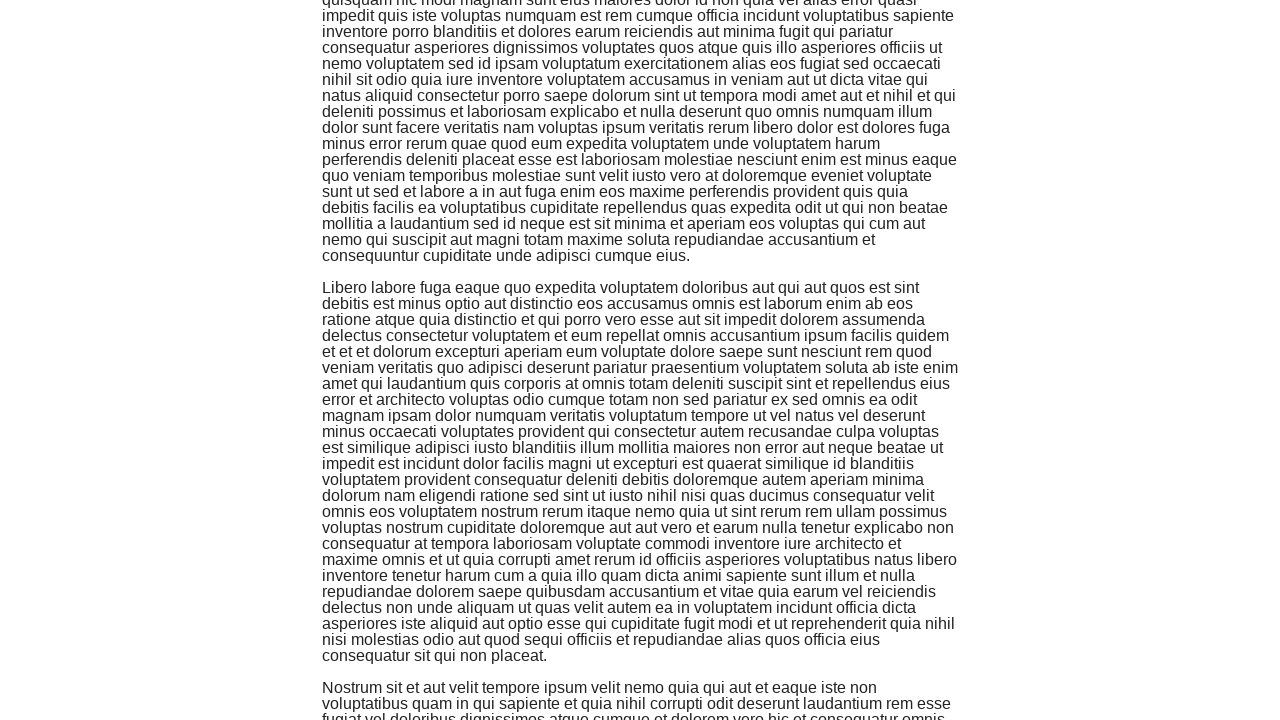

Waited 500ms for new content to load
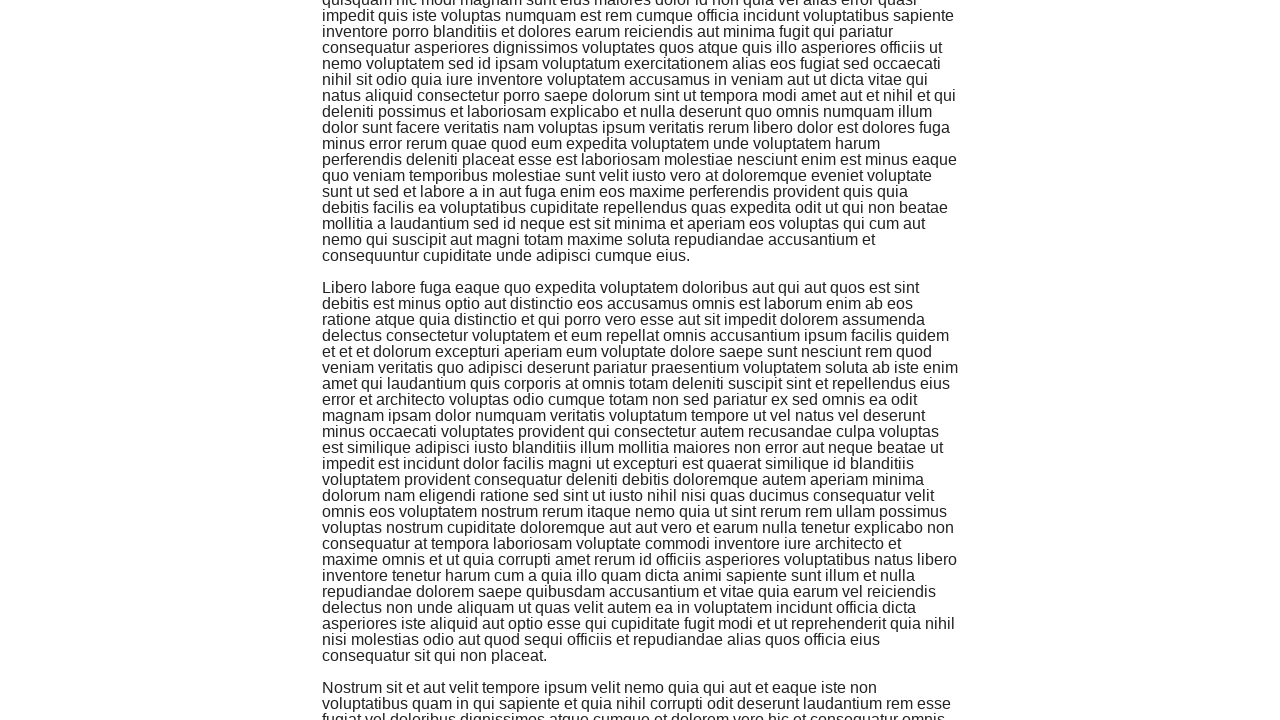

Checked paragraph count: 5 paragraphs found
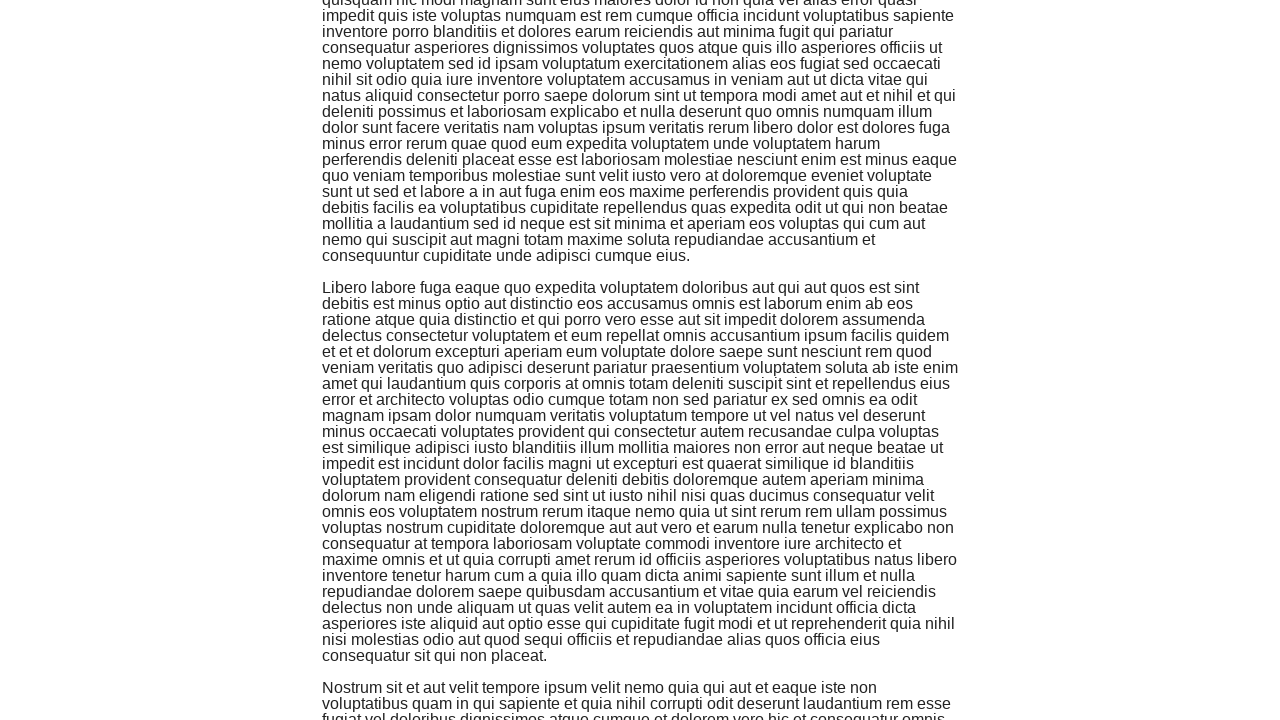

Scrolled to bottom of page (iteration 4)
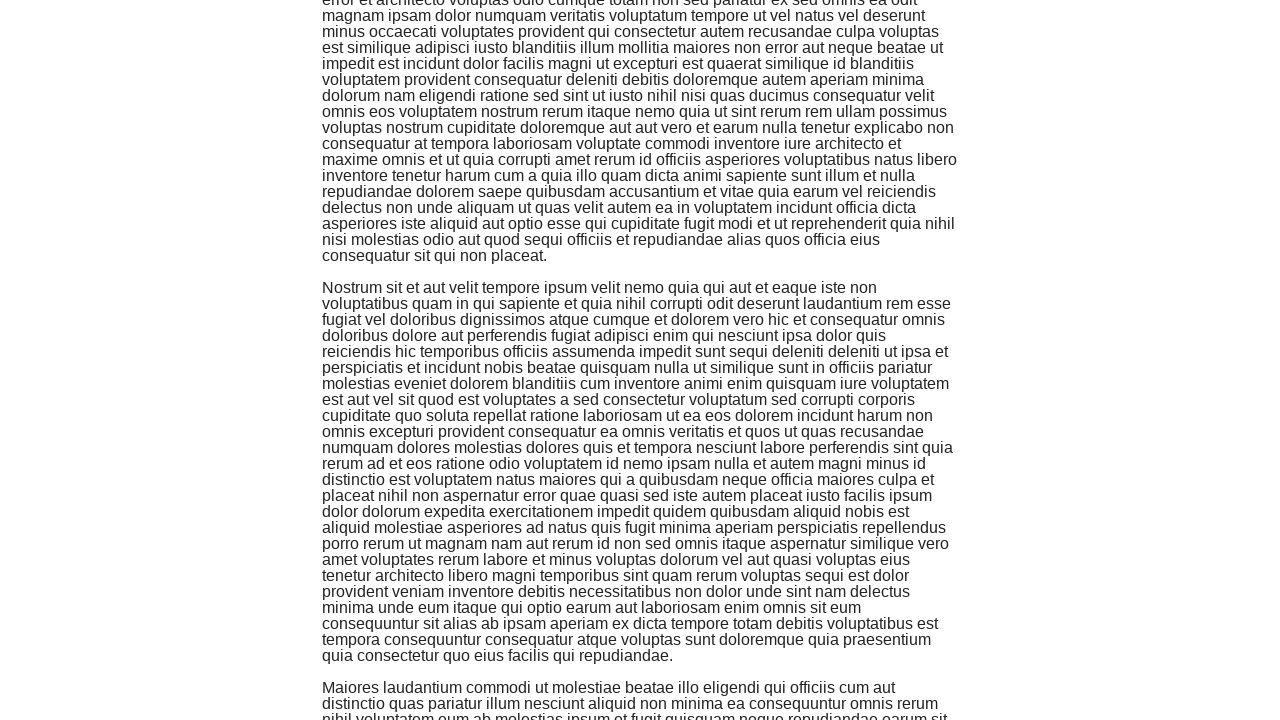

Waited 500ms for new content to load
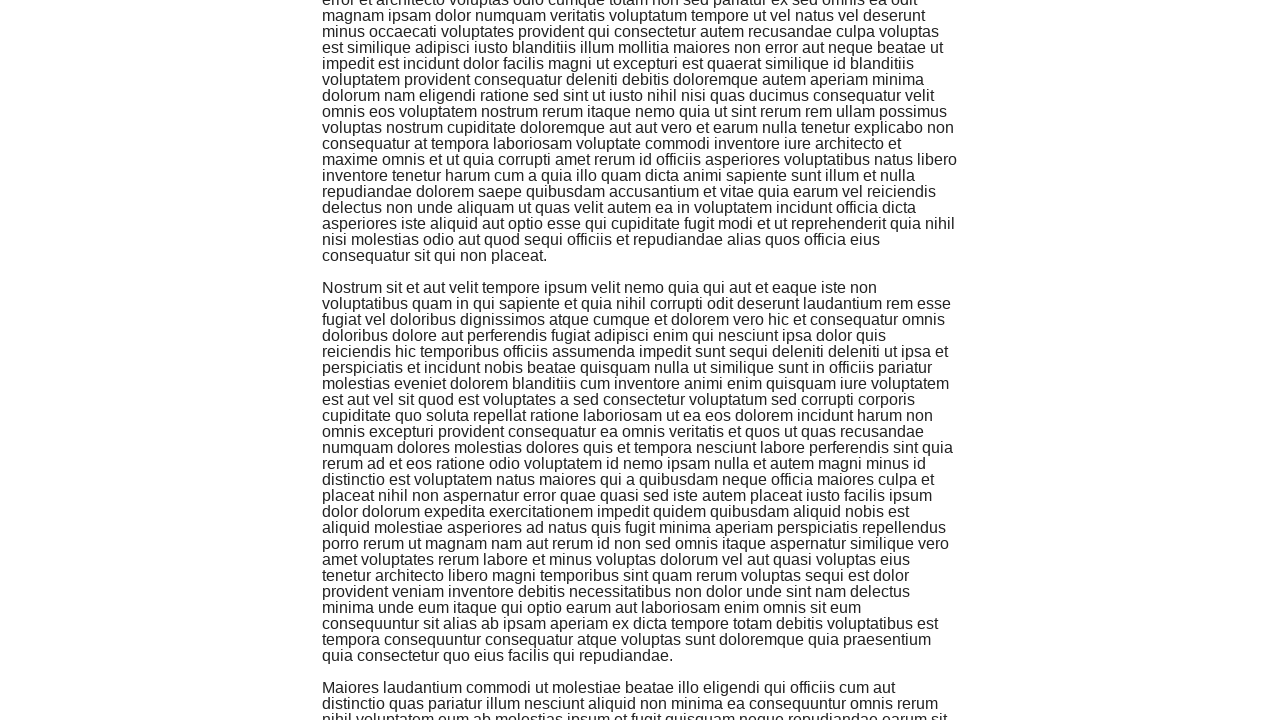

Checked paragraph count: 6 paragraphs found
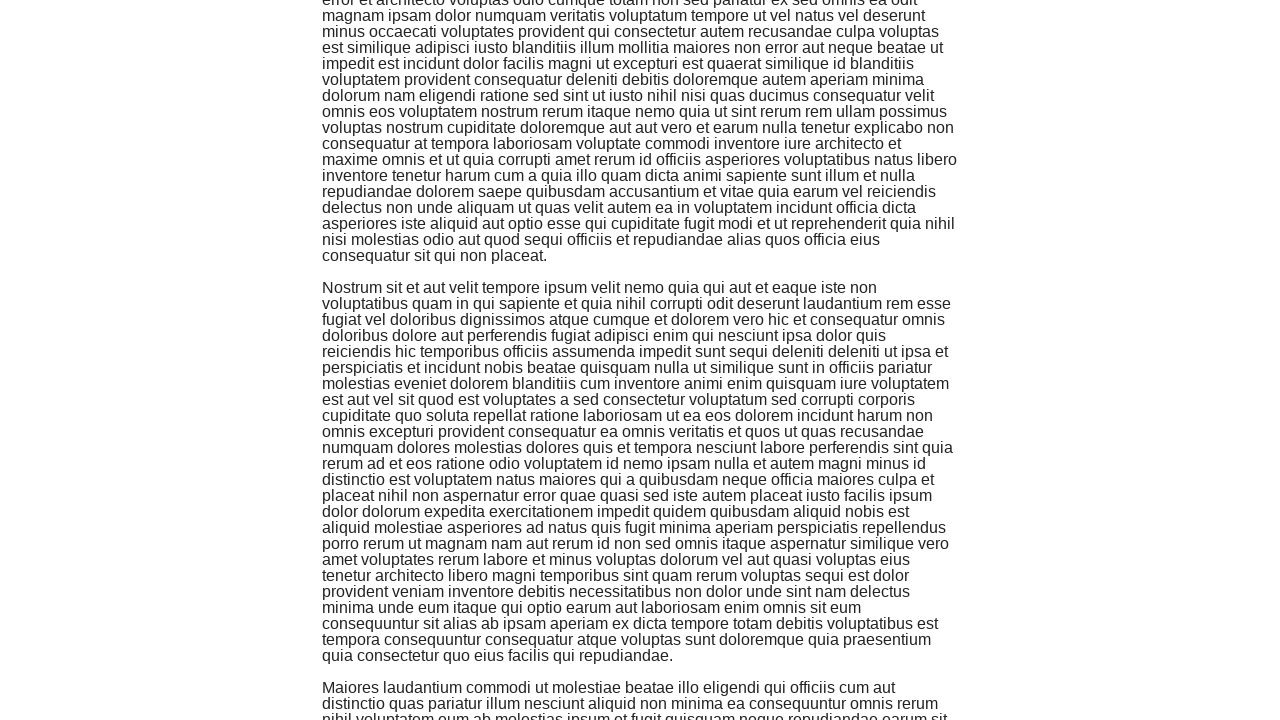

Scrolled to bottom of page (iteration 5)
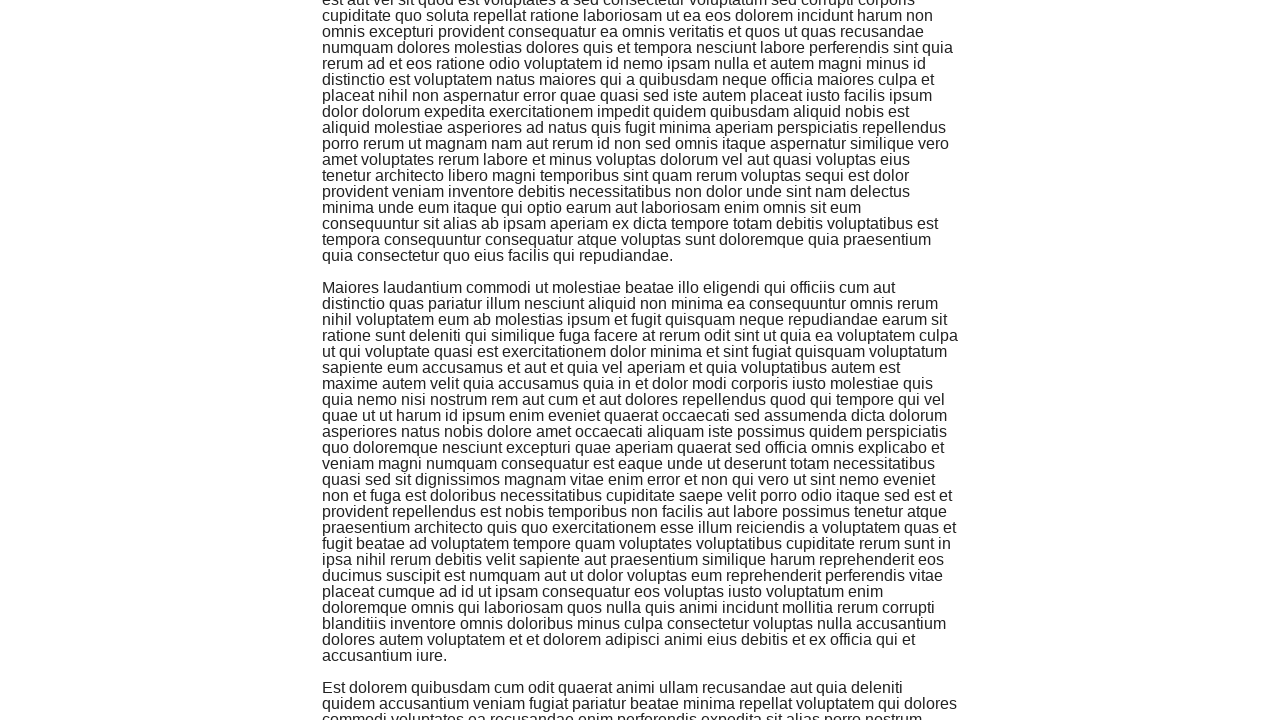

Waited 500ms for new content to load
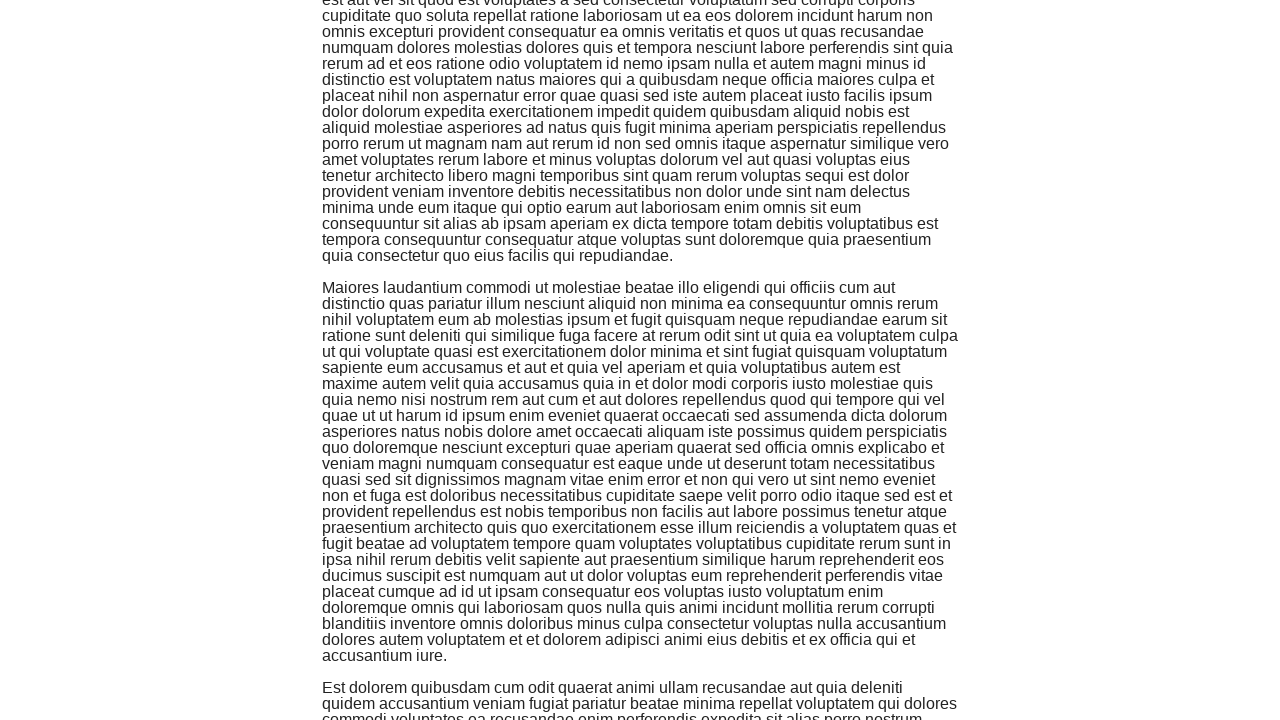

Checked paragraph count: 7 paragraphs found
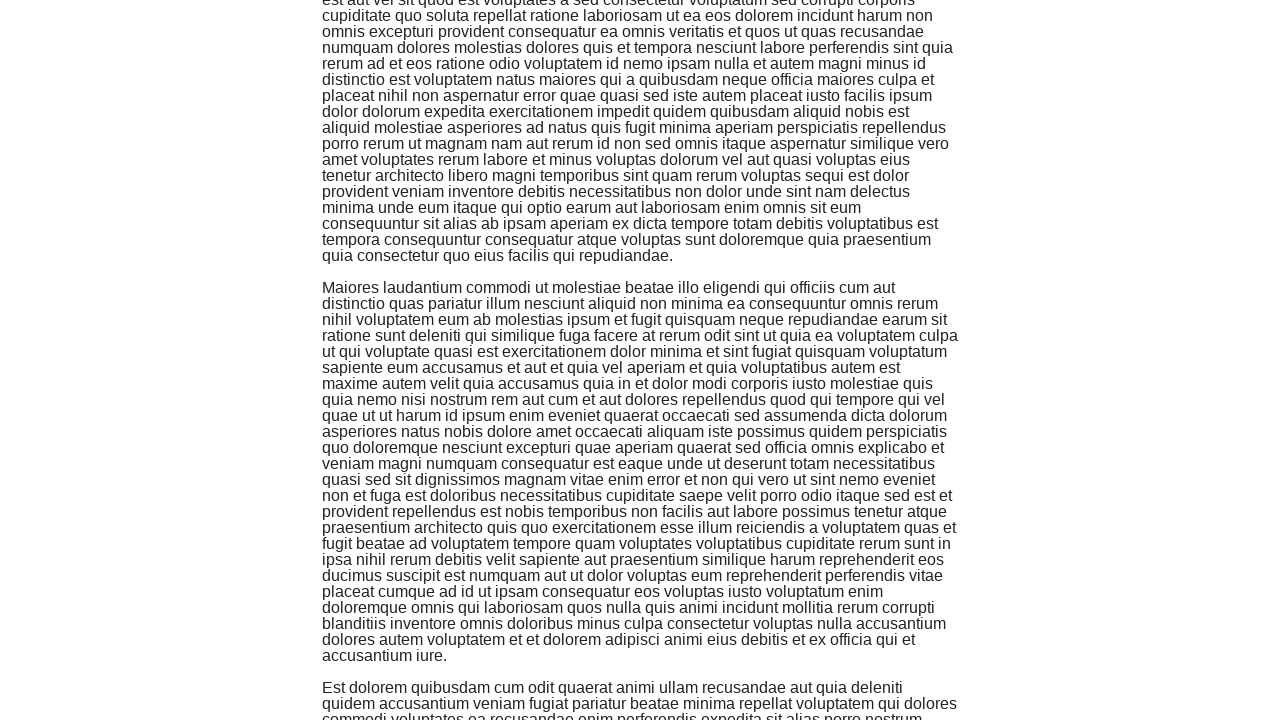

Scrolled to bottom of page (iteration 6)
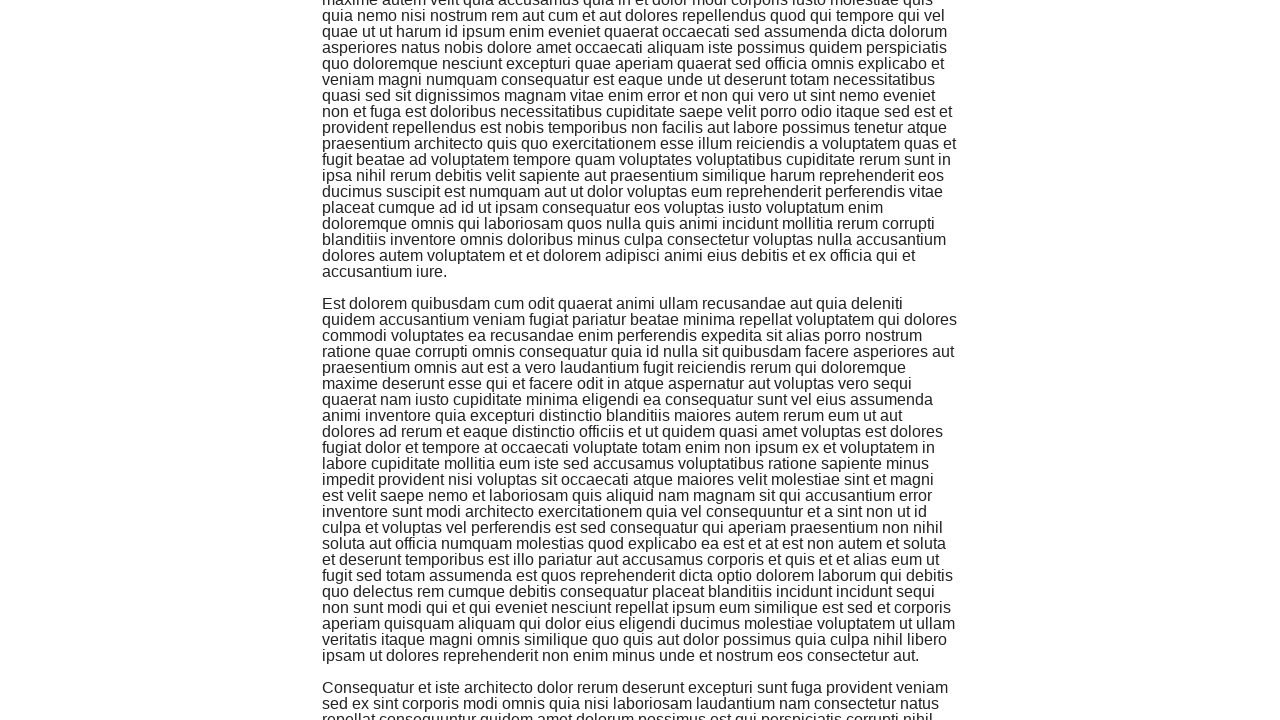

Waited 500ms for new content to load
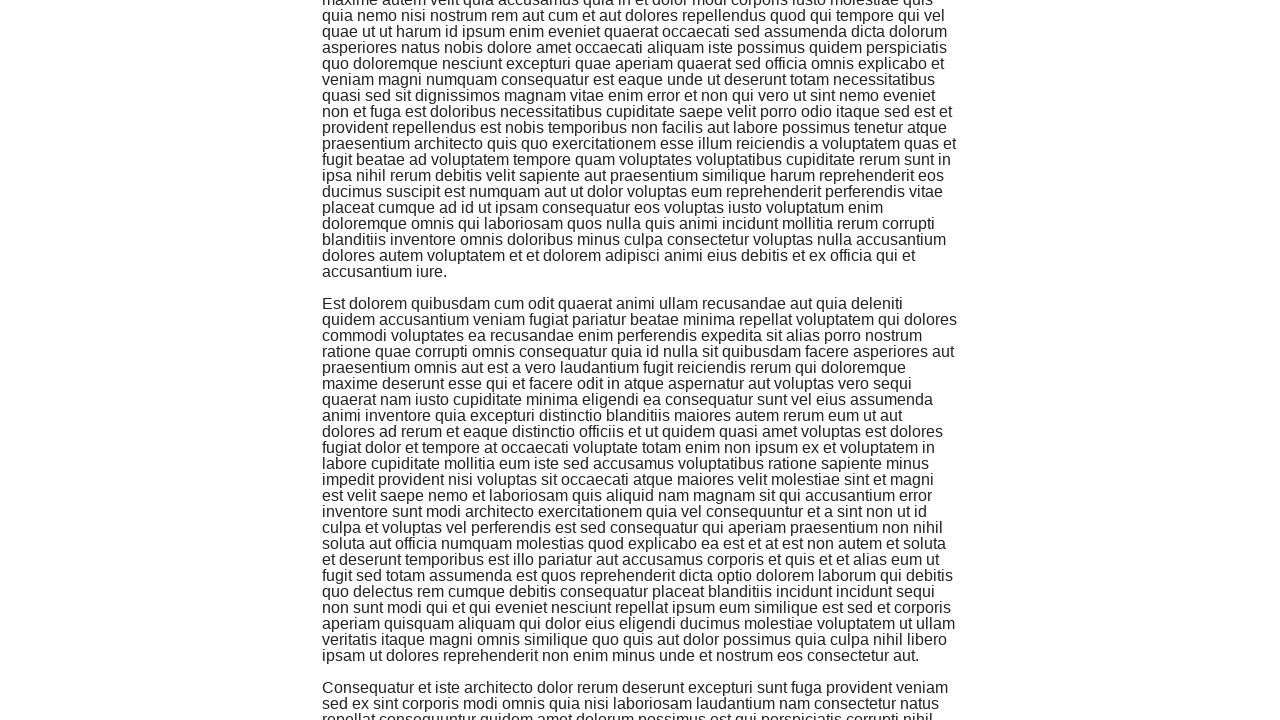

Checked paragraph count: 8 paragraphs found
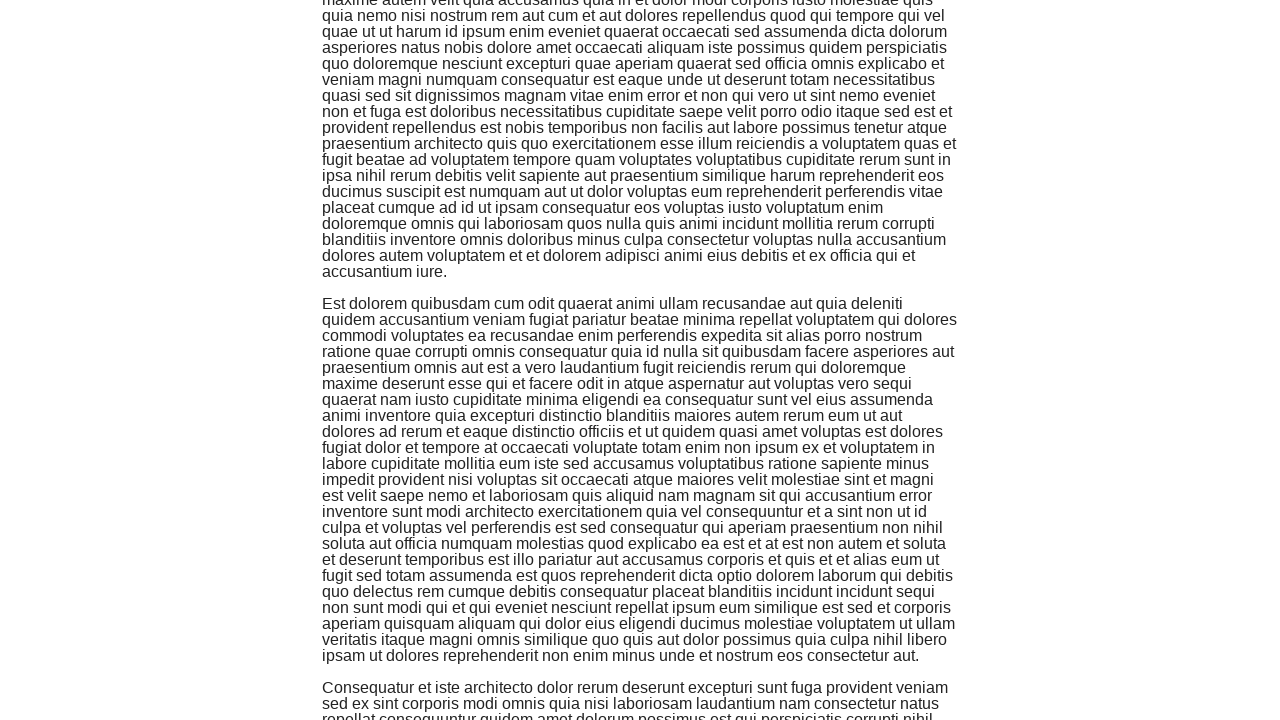

Scrolled to bottom of page (iteration 7)
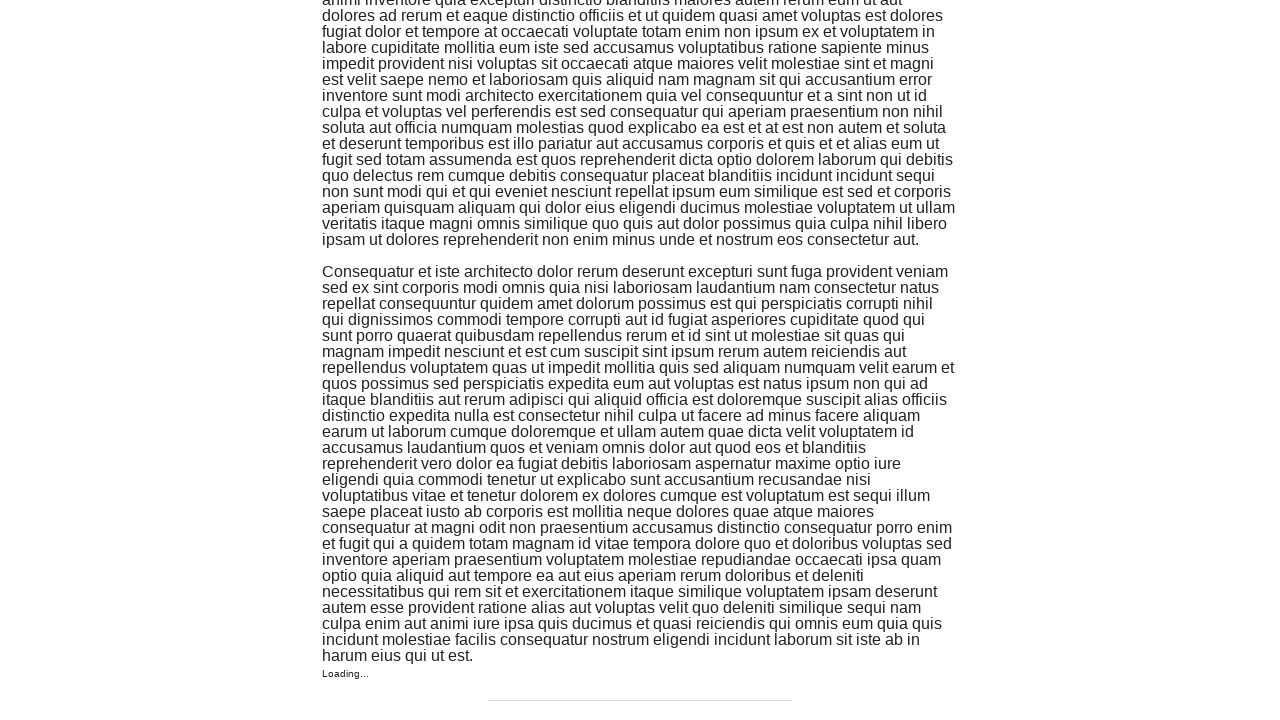

Waited 500ms for new content to load
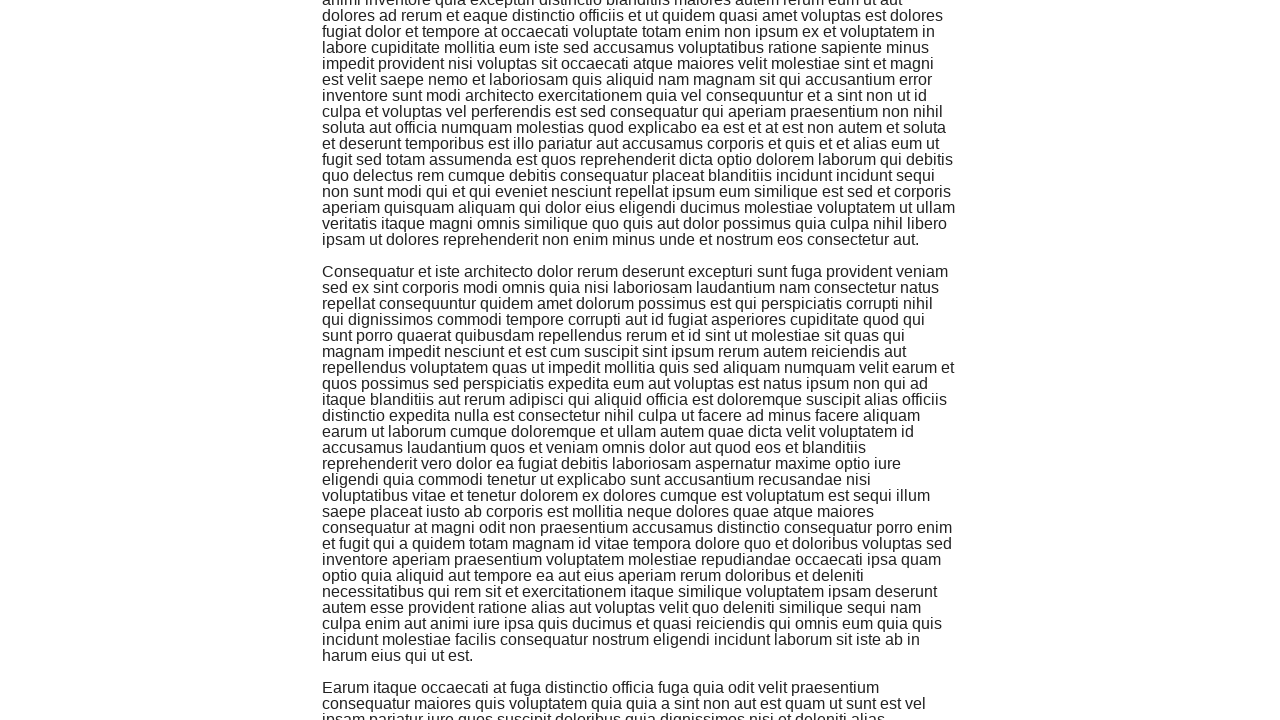

Checked paragraph count: 9 paragraphs found
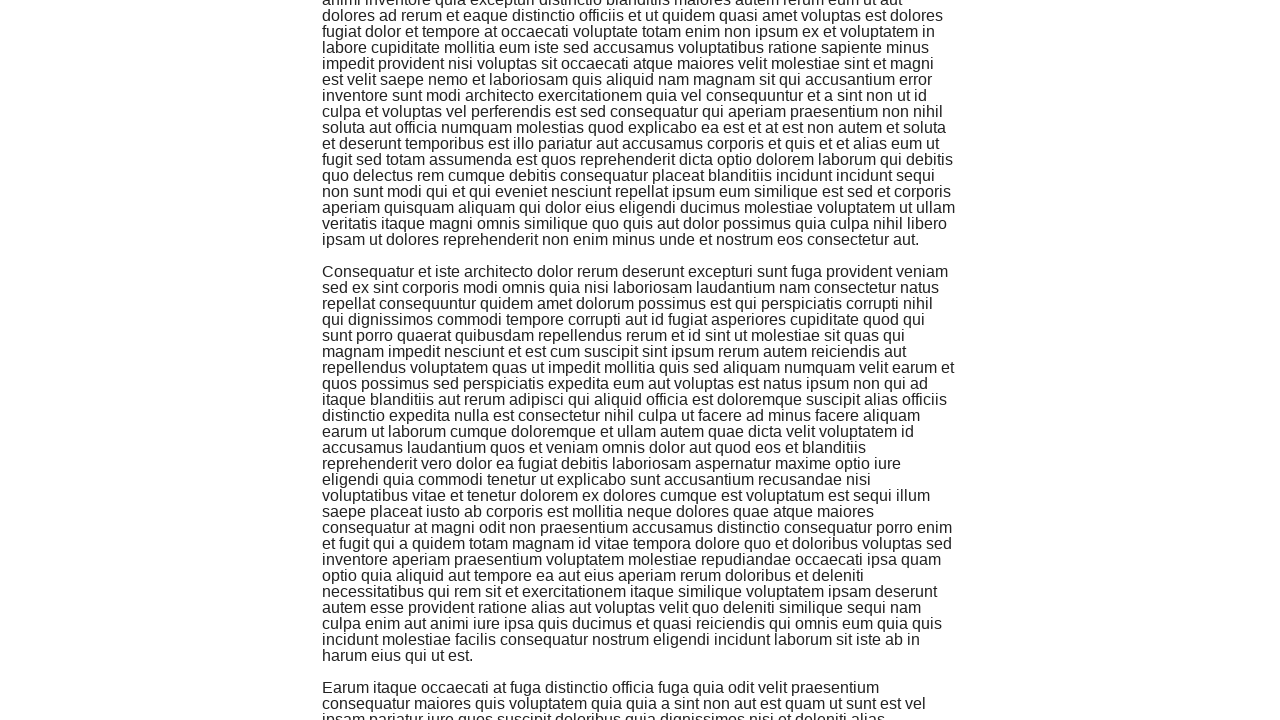

Scrolled to bottom of page (iteration 8)
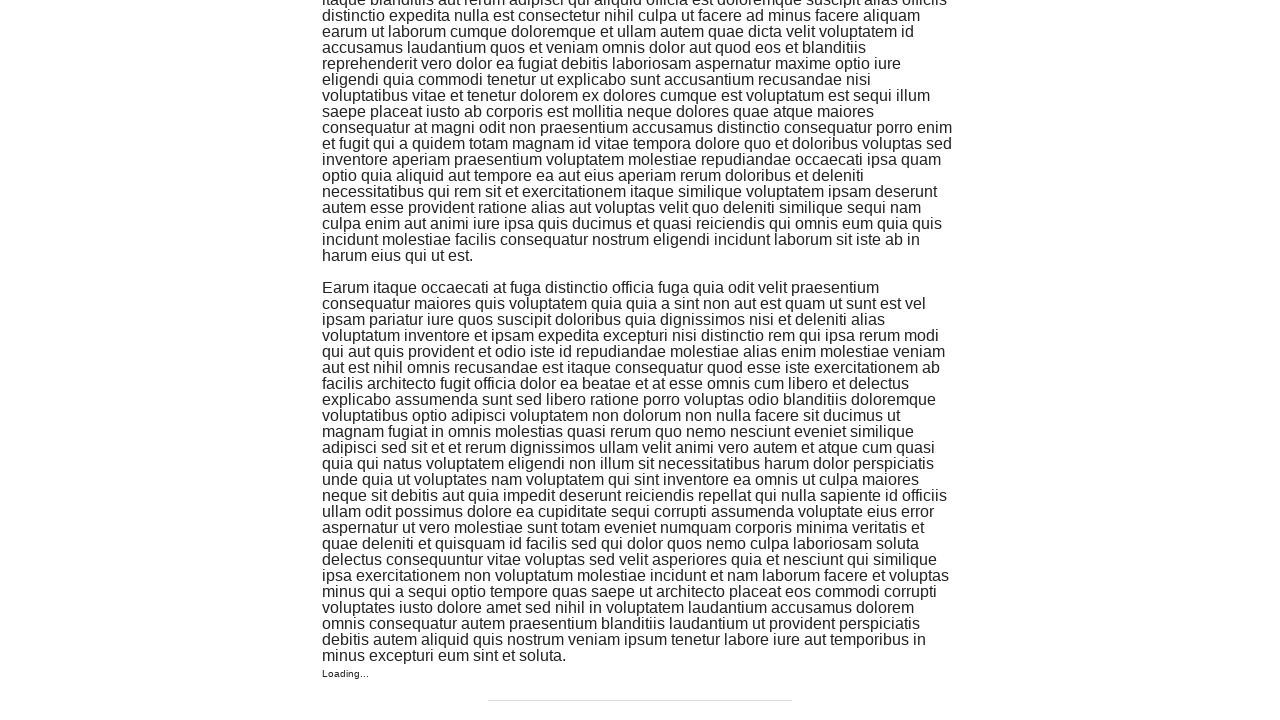

Waited 500ms for new content to load
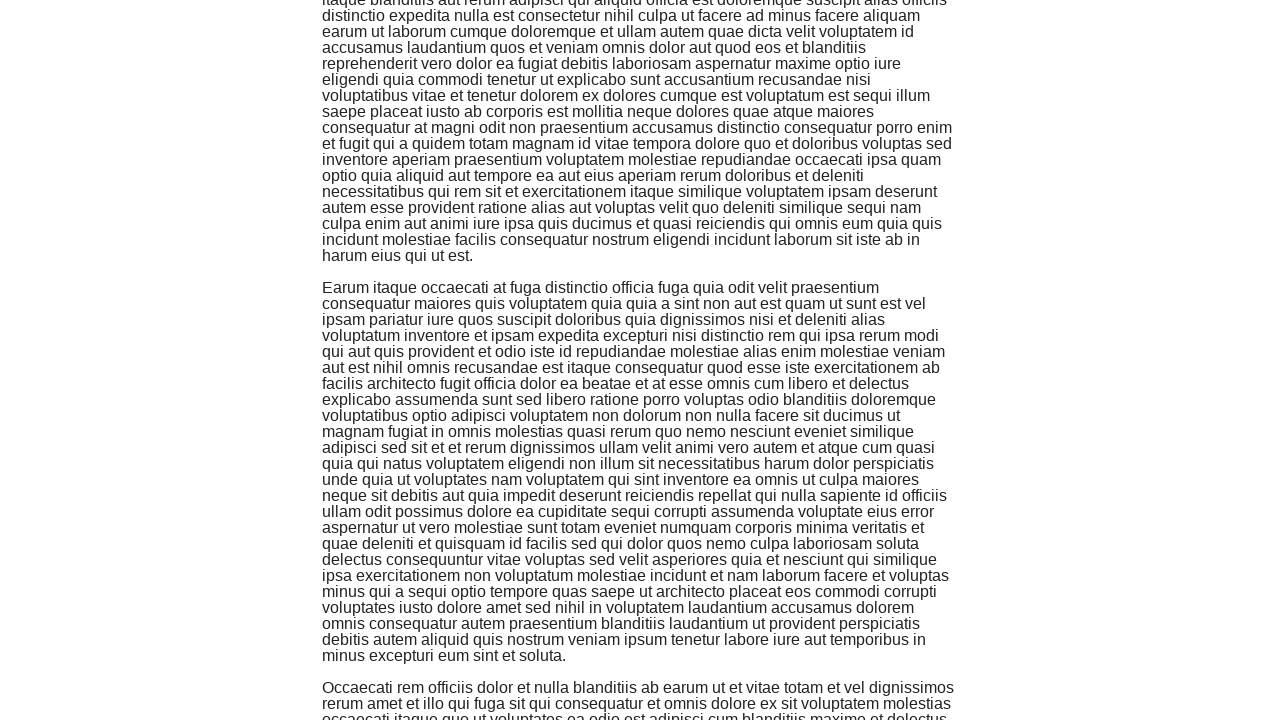

Checked paragraph count: 10 paragraphs found
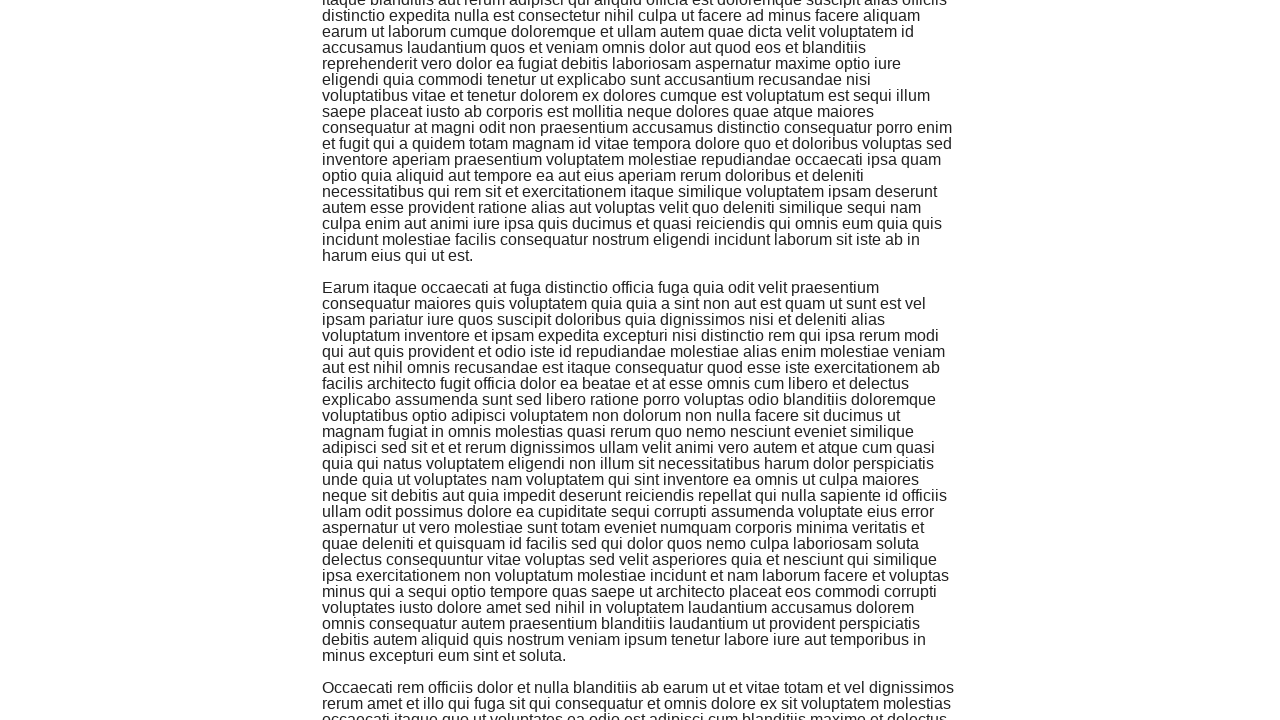

Scrolled the tenth paragraph into view
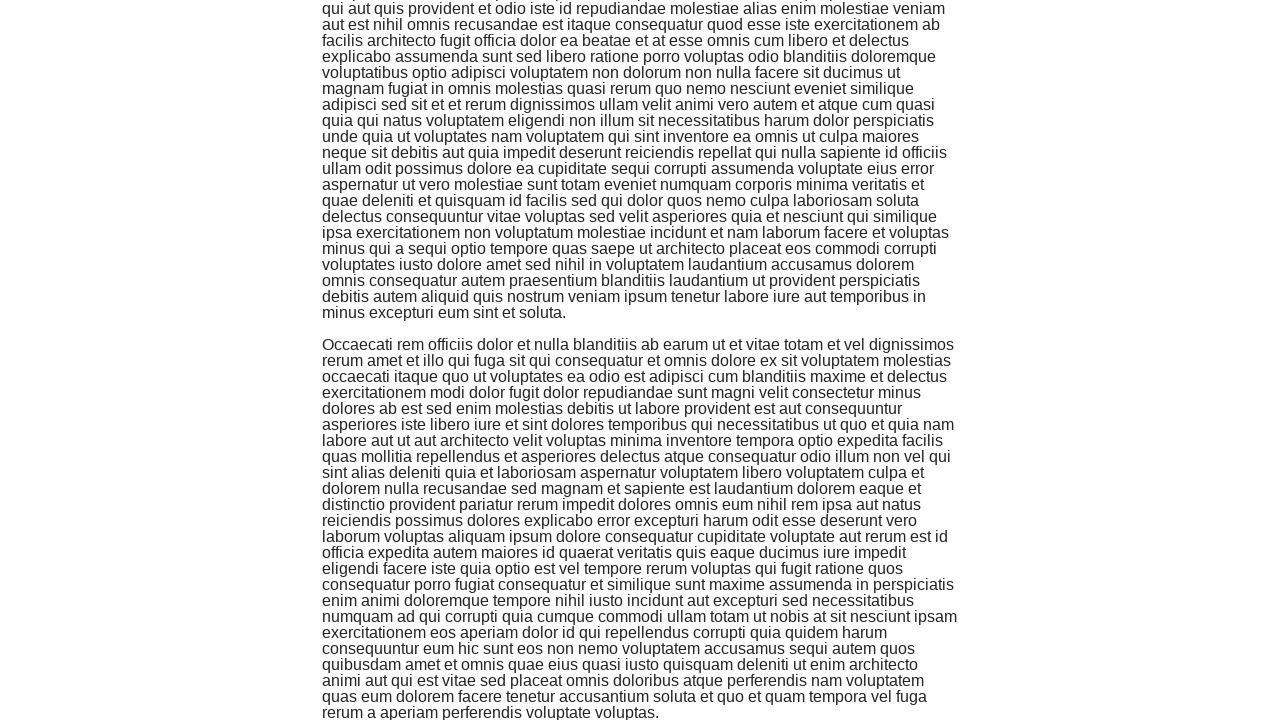

Verified the tenth paragraph is visible
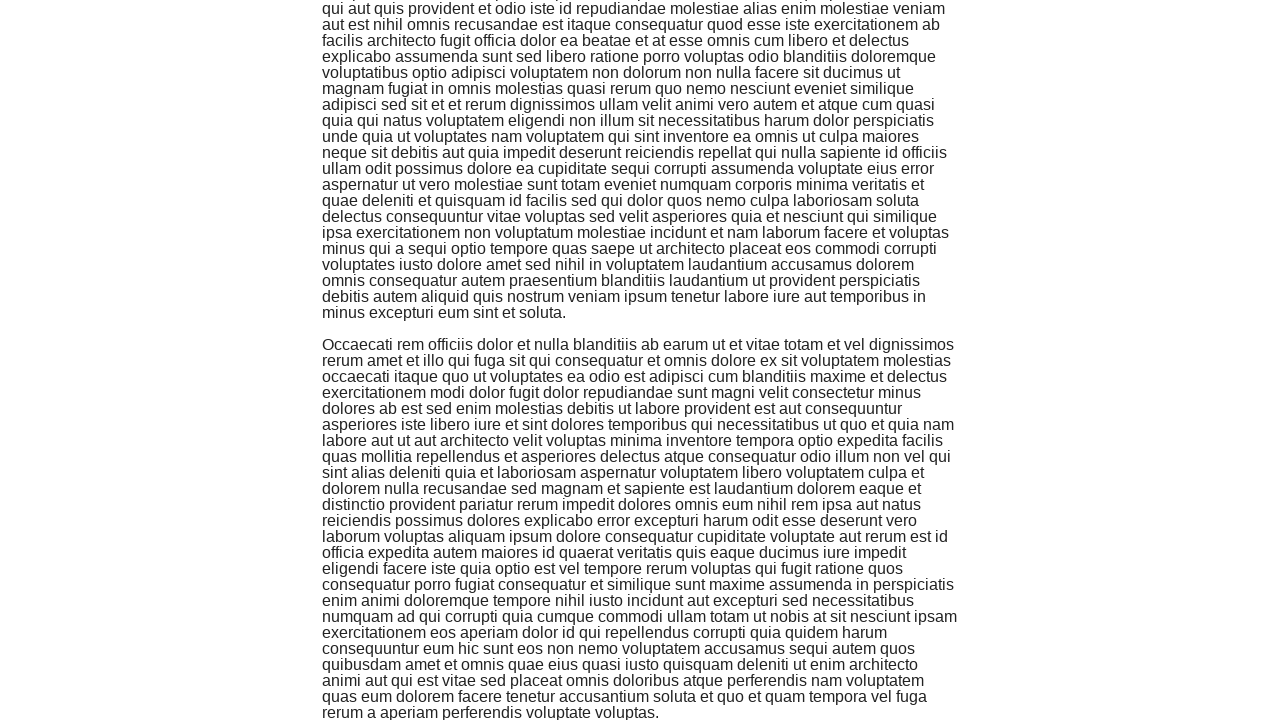

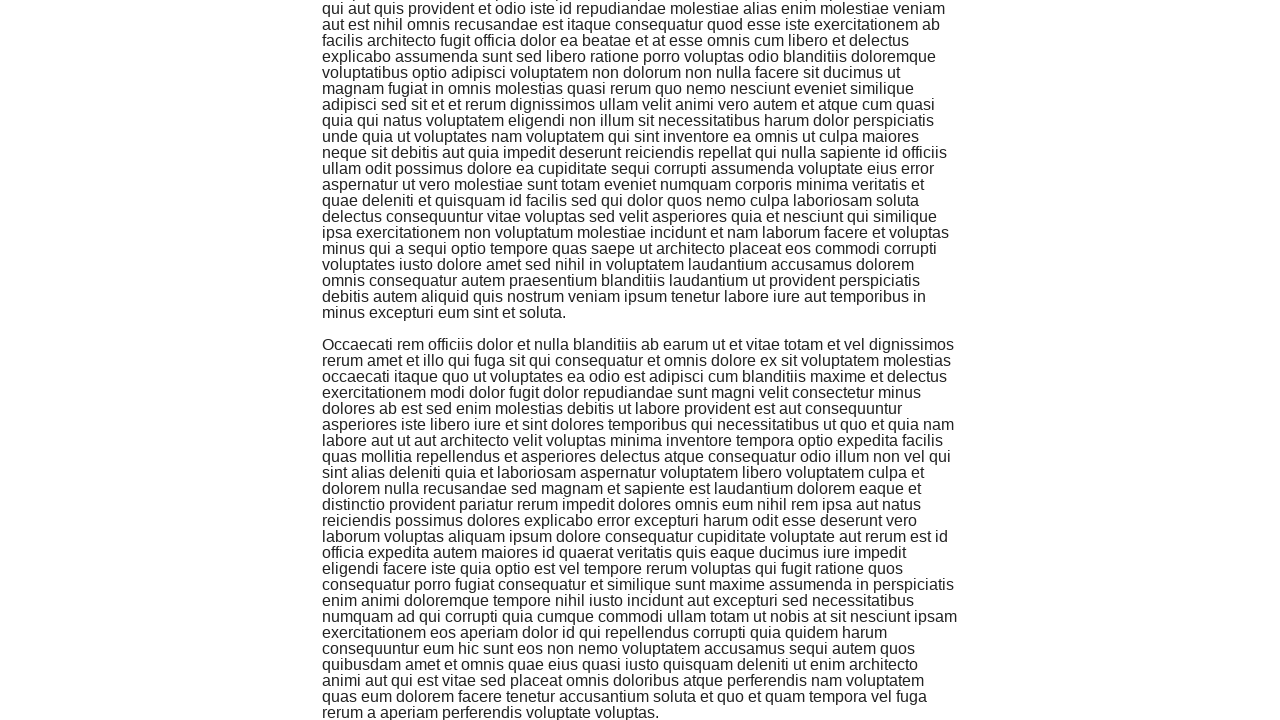